Tests drag and drop functionality by dragging a source element and dropping it onto a target element within an iframe

Starting URL: https://jqueryui.com/droppable/

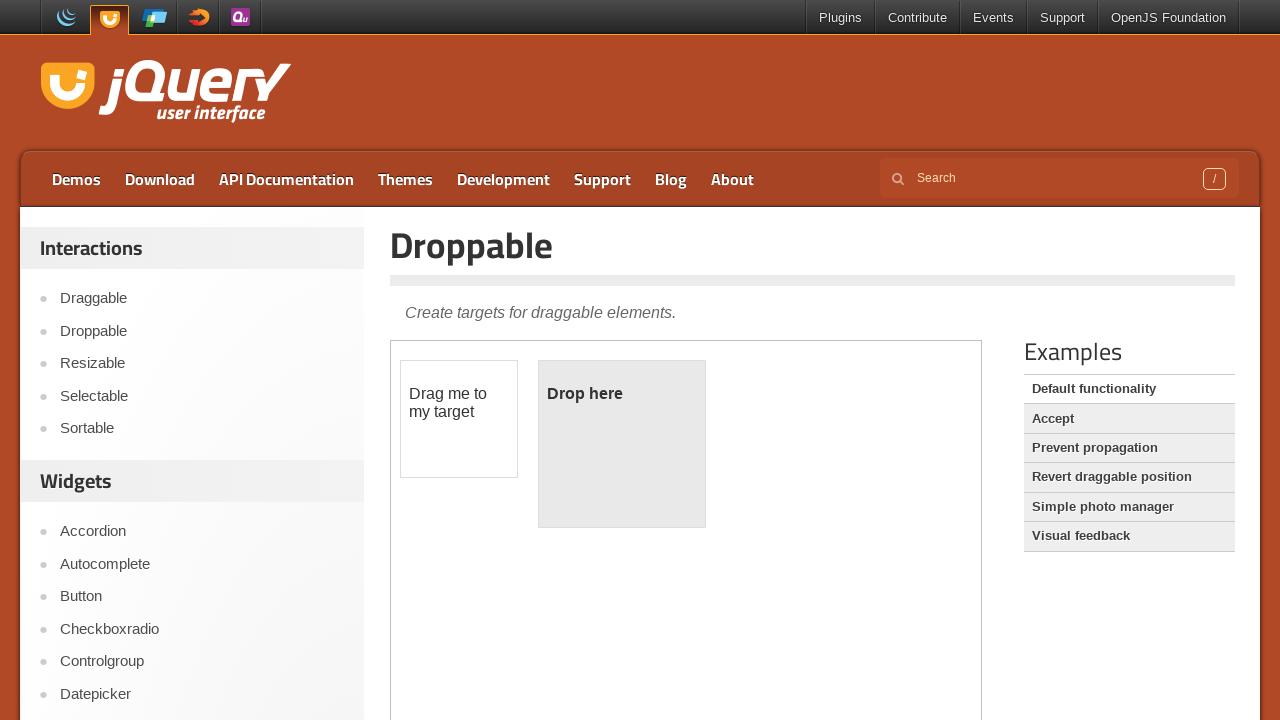

Located the iframe containing drag and drop elements
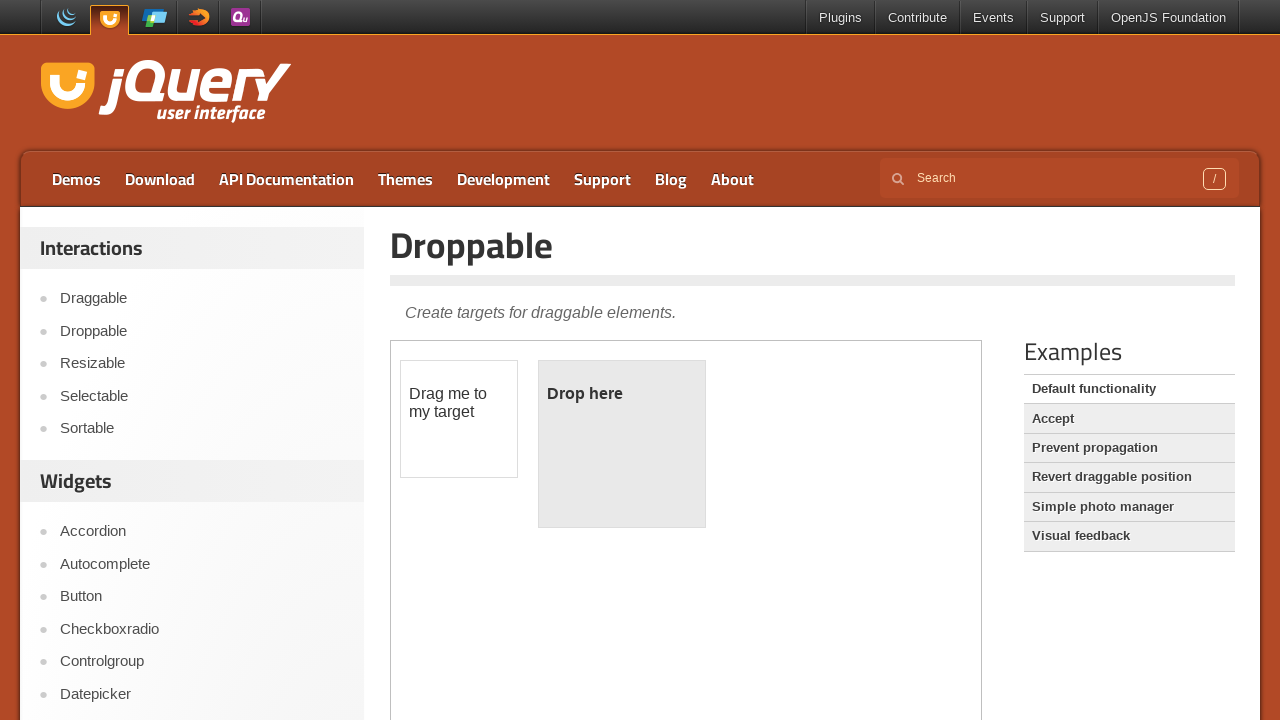

Located the draggable source element
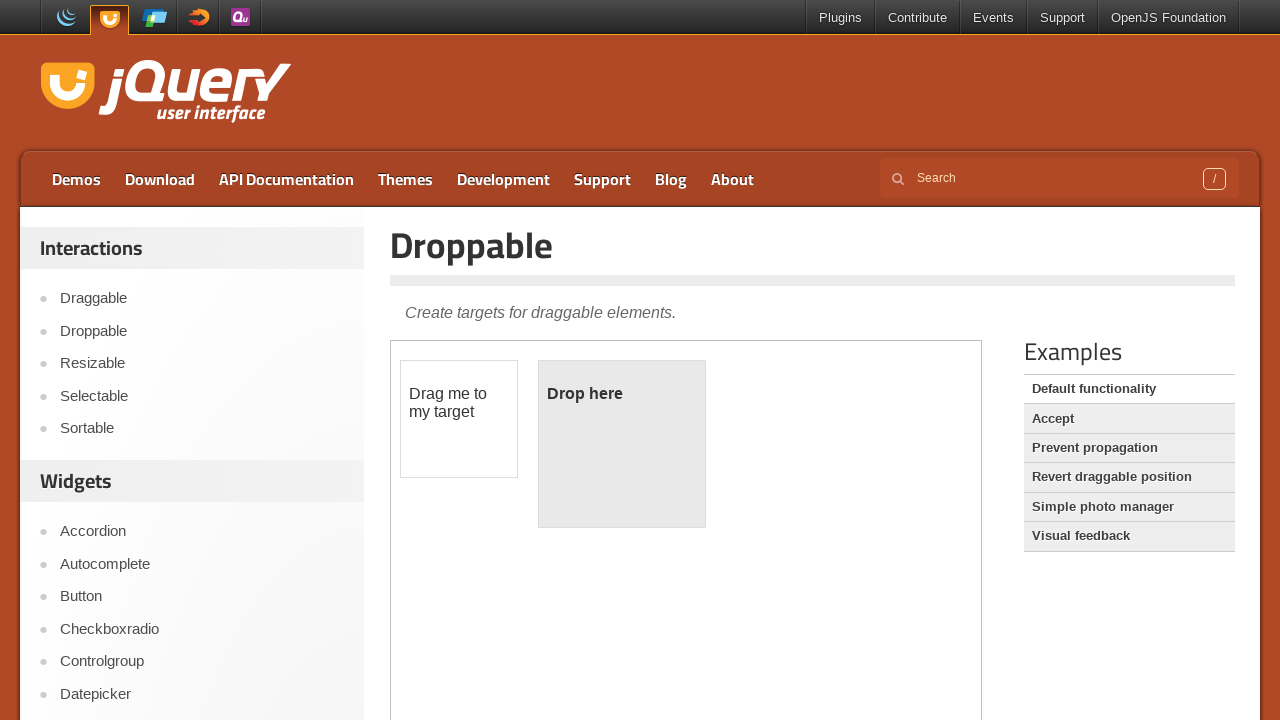

Located the droppable target element
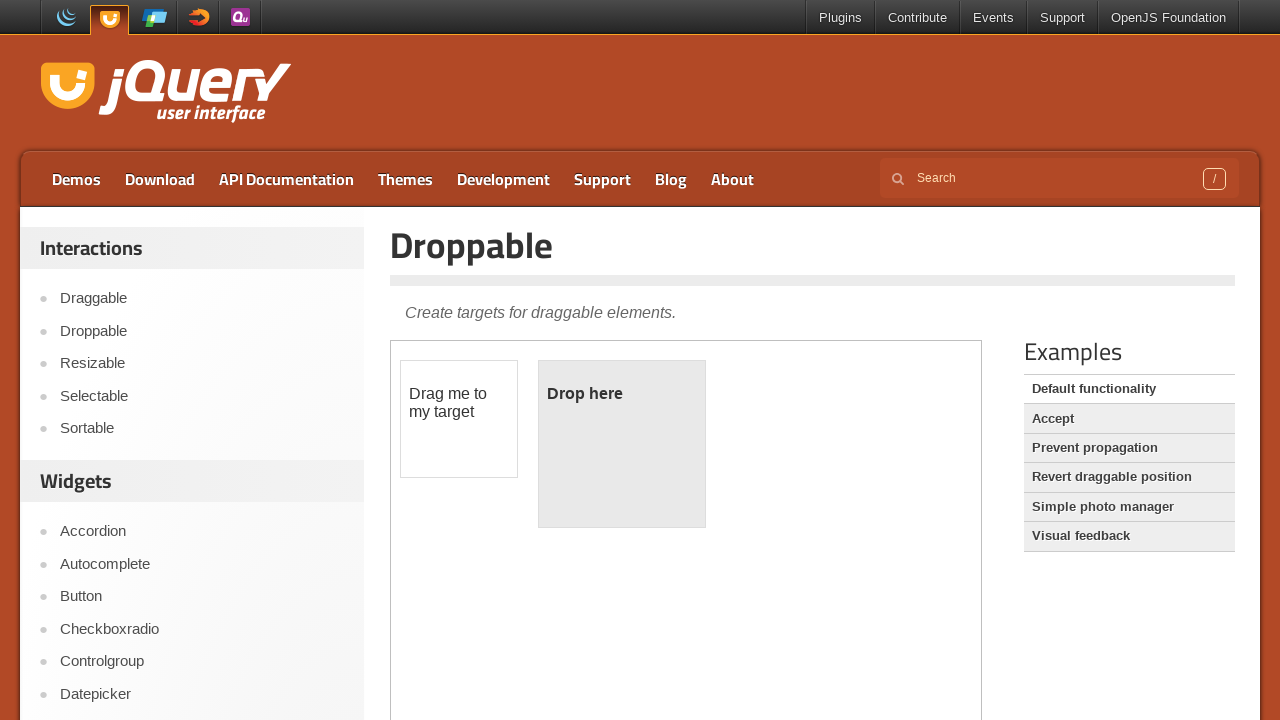

Dragged source element and dropped it onto target element at (622, 444)
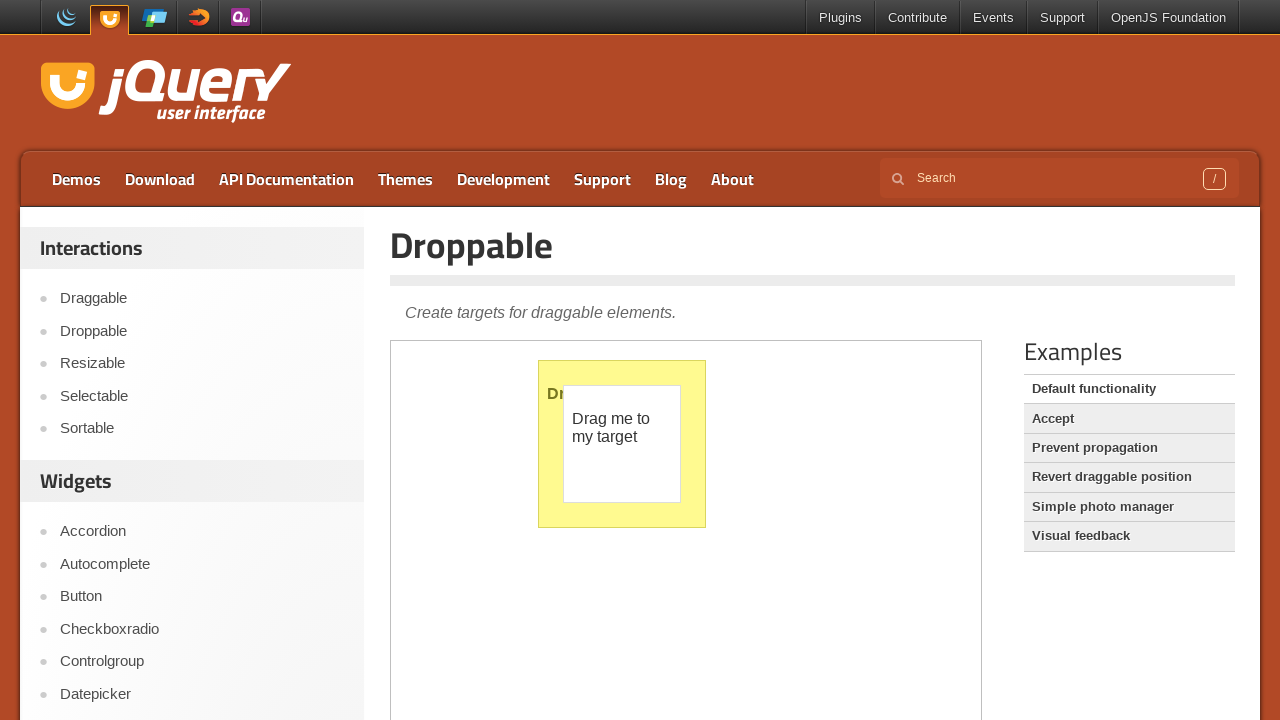

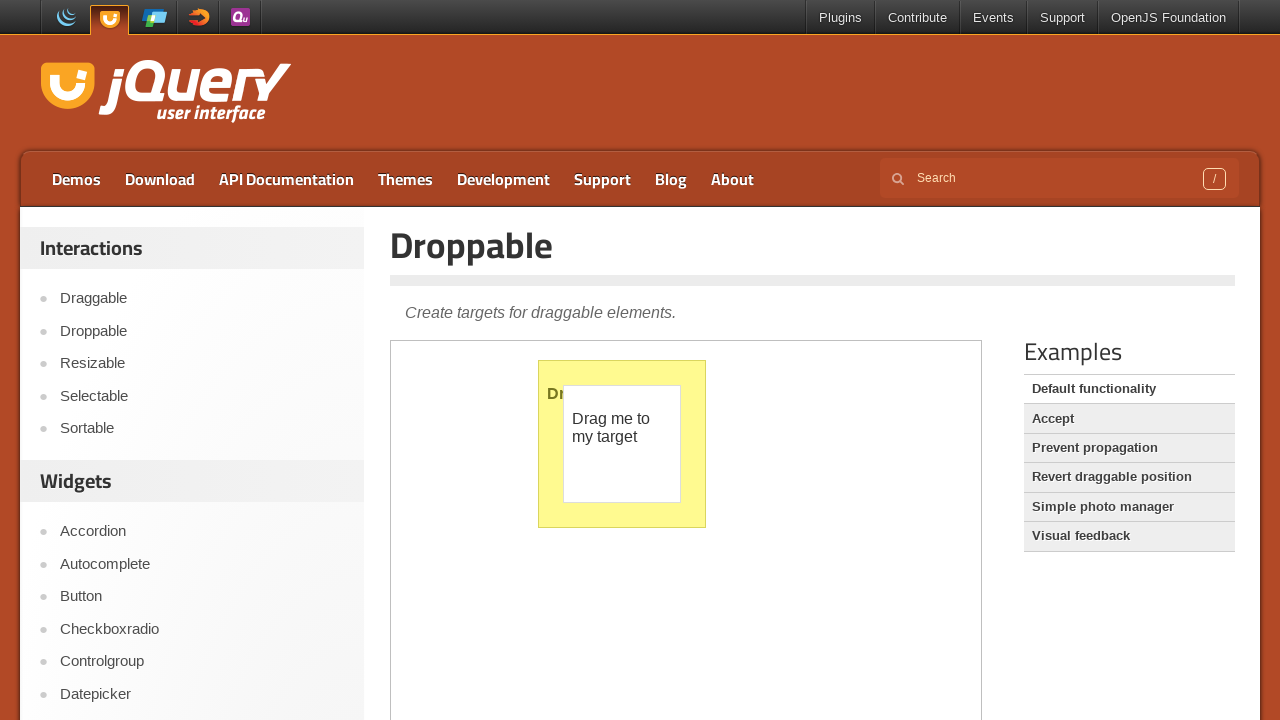